Navigates to Mars news page and waits for news content to load, verifying the page displays news articles

Starting URL: https://data-class-mars.s3.amazonaws.com/Mars/index.html

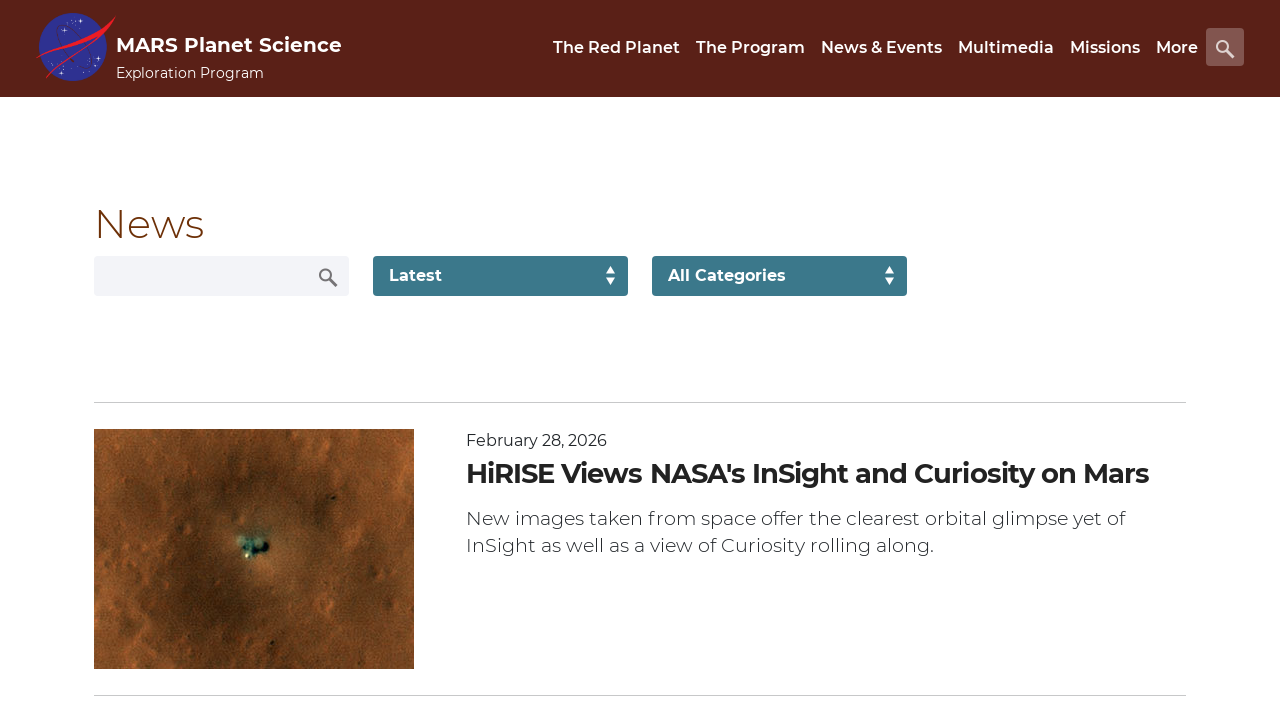

Navigated to Mars news page
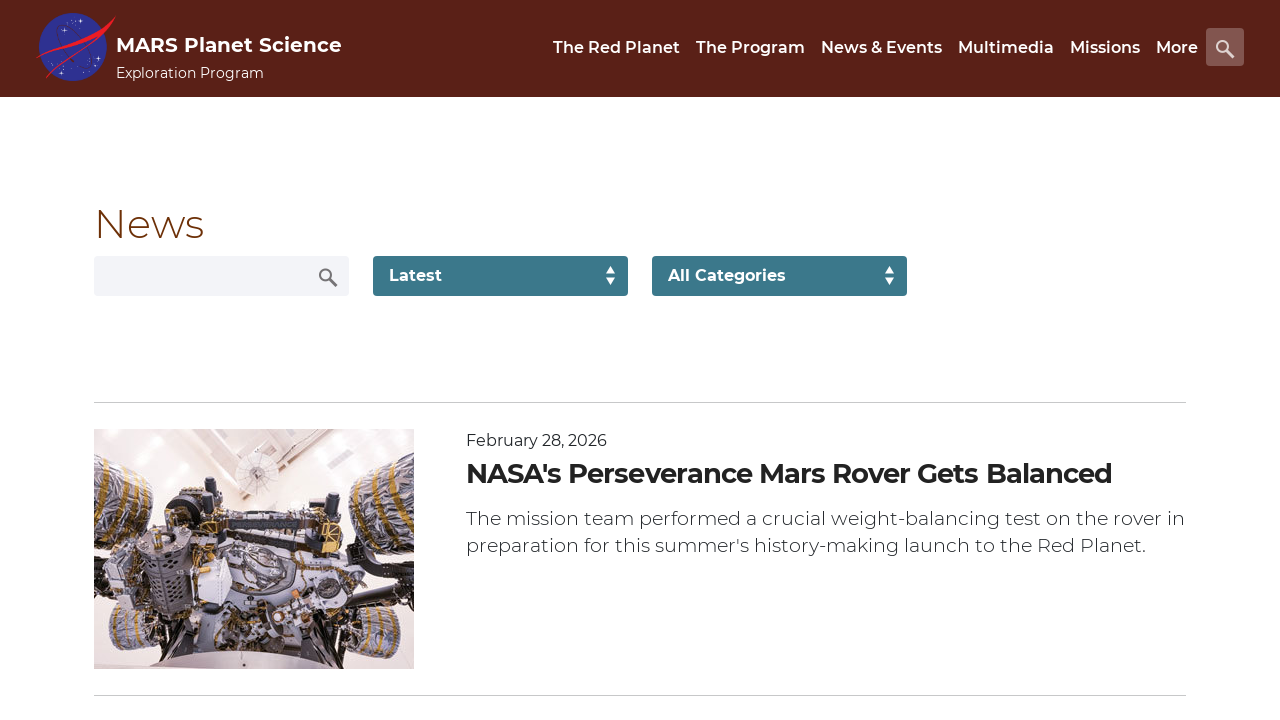

News content container loaded
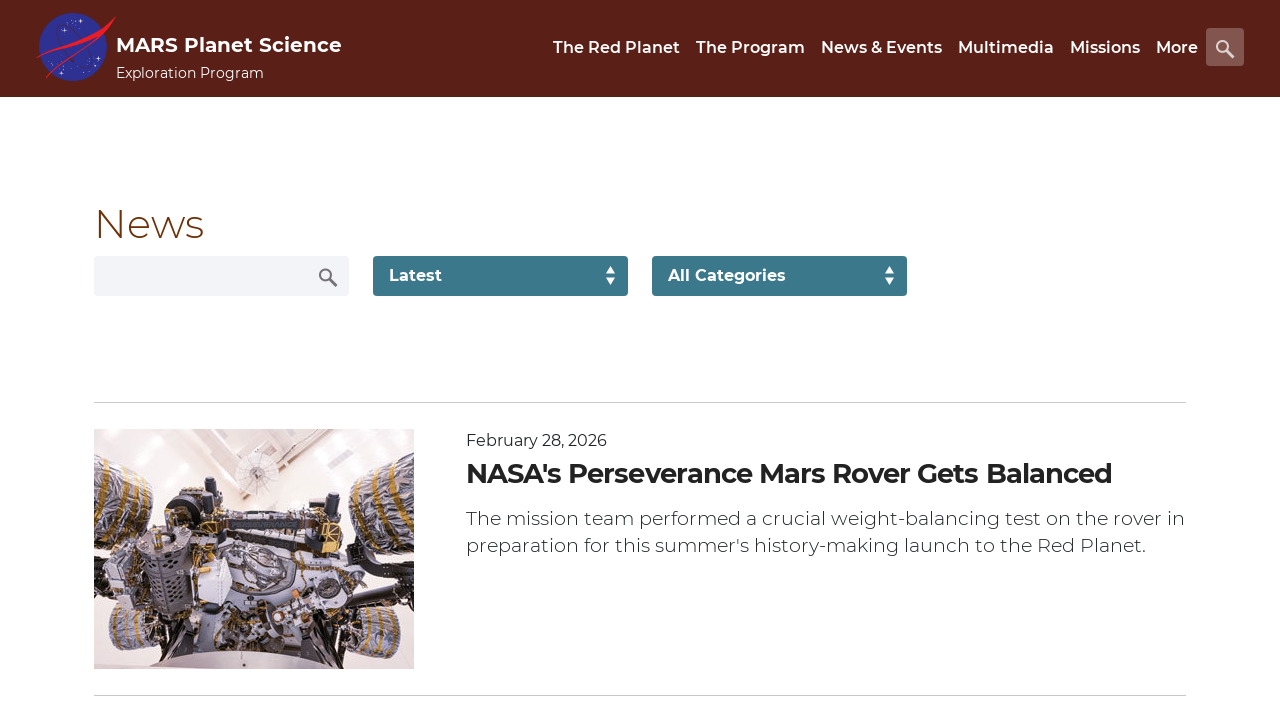

News title elements are present
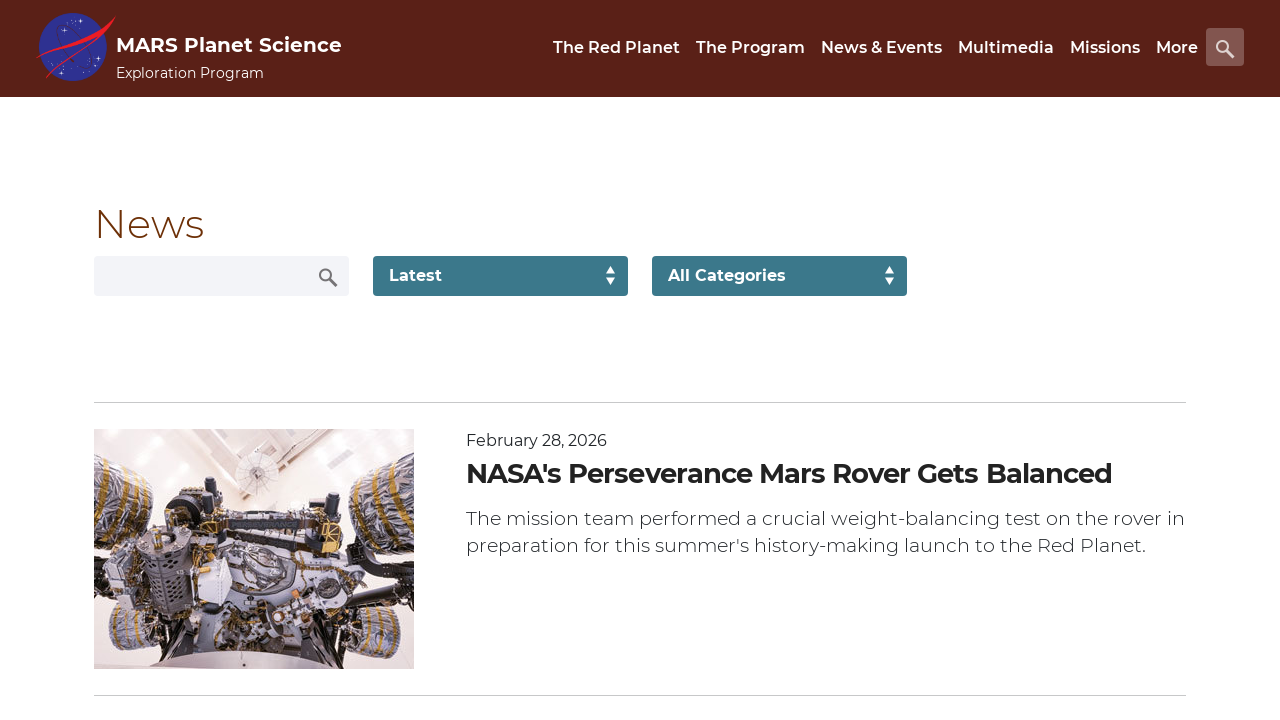

News article teaser body elements are present
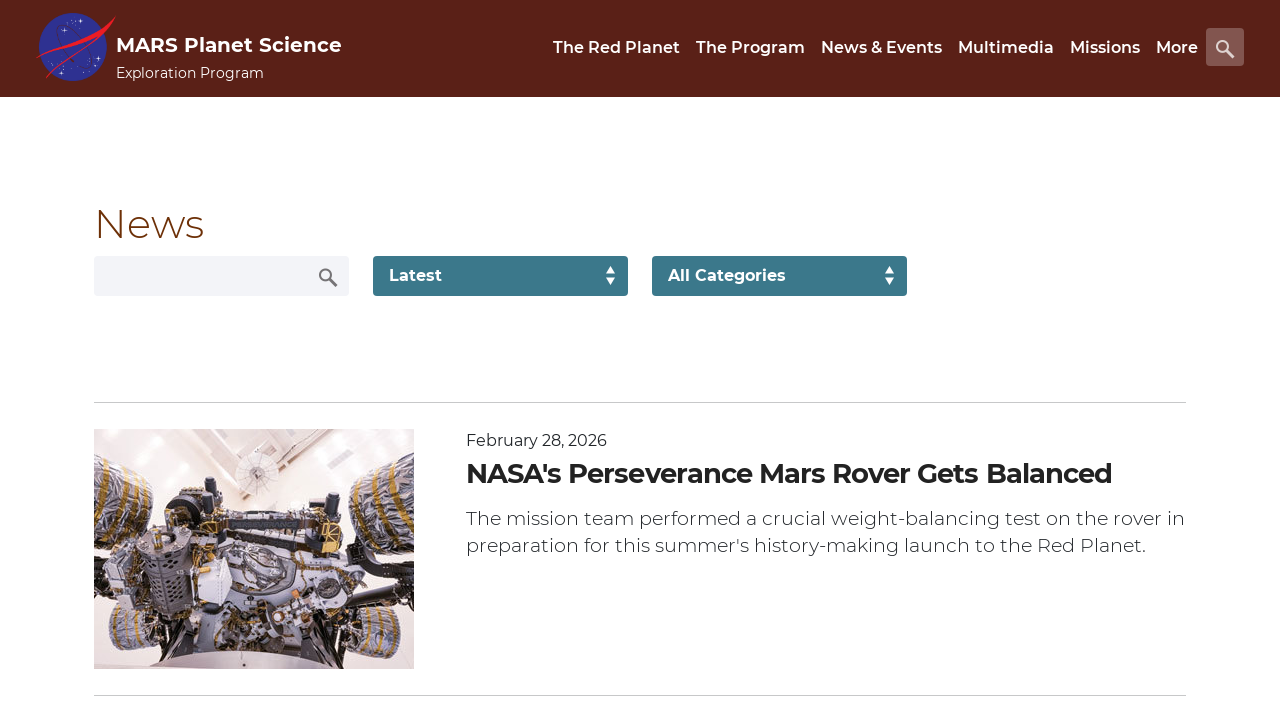

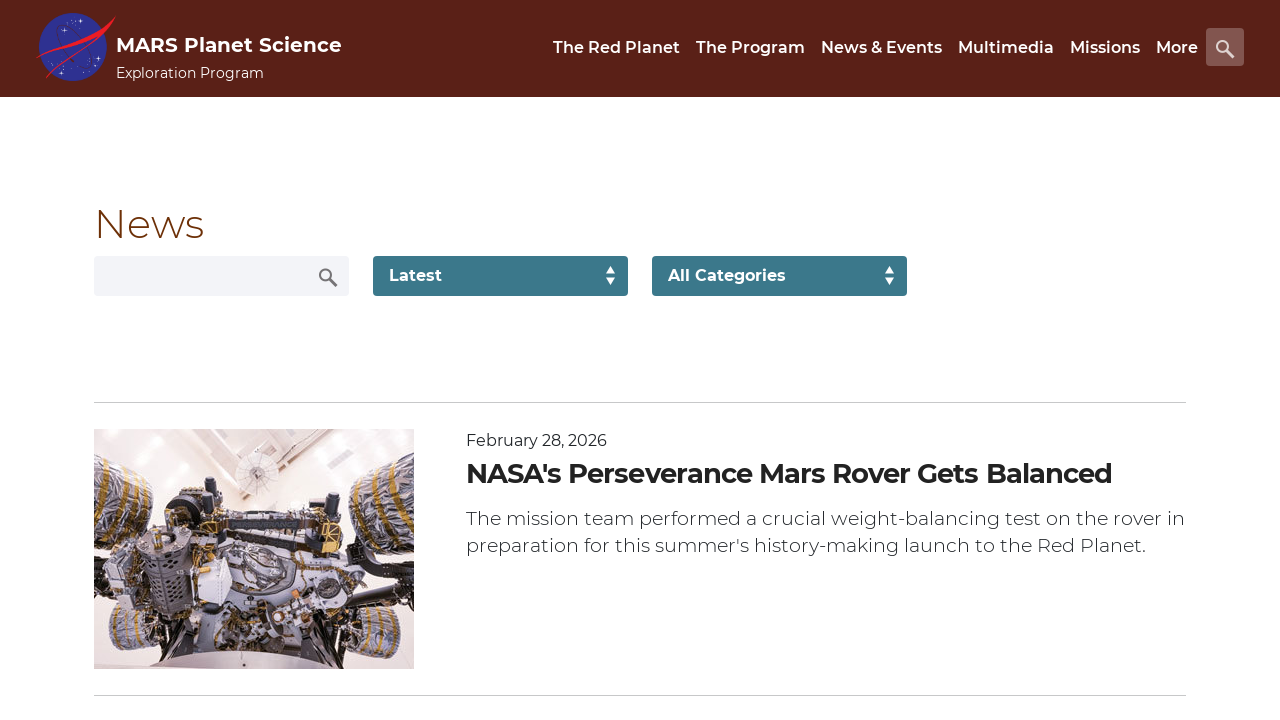